Navigates to the Sortable Data Tables page on the-internet.herokuapp.com and verifies the table is displayed with its headers and data rows

Starting URL: http://the-internet.herokuapp.com/

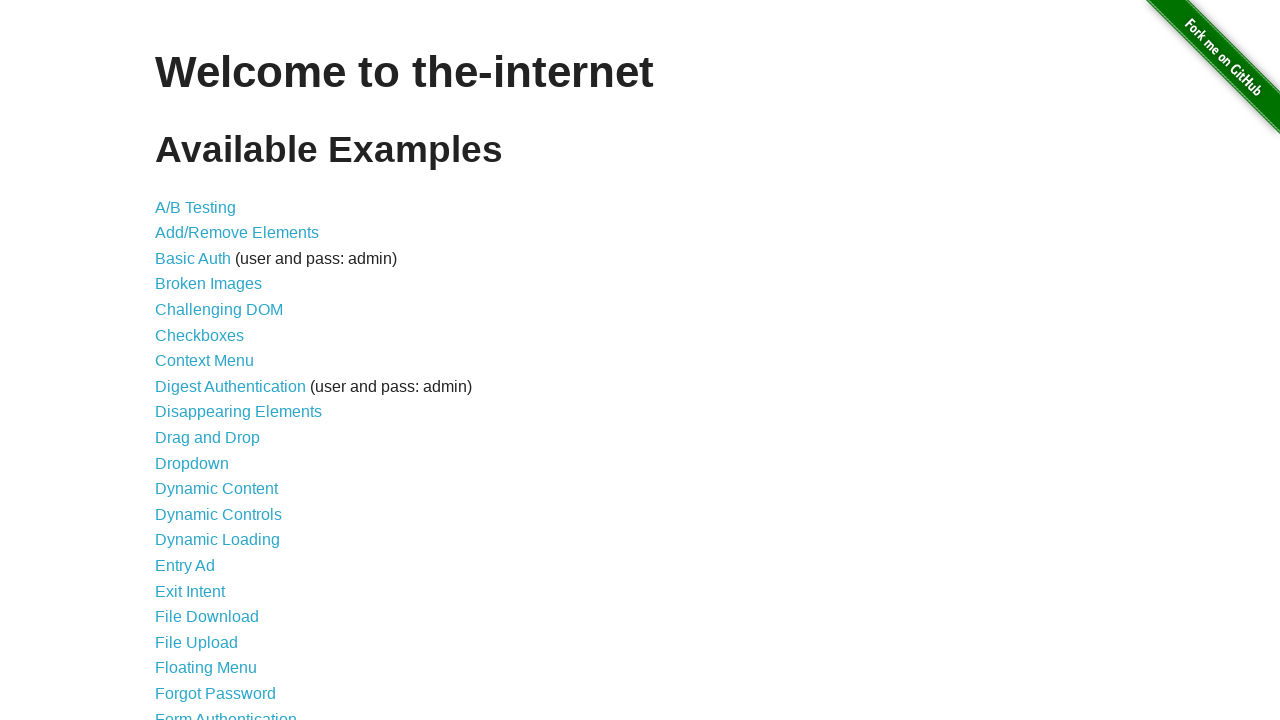

Clicked on Sortable Data Tables link at (230, 574) on text=Sortable Data Tables
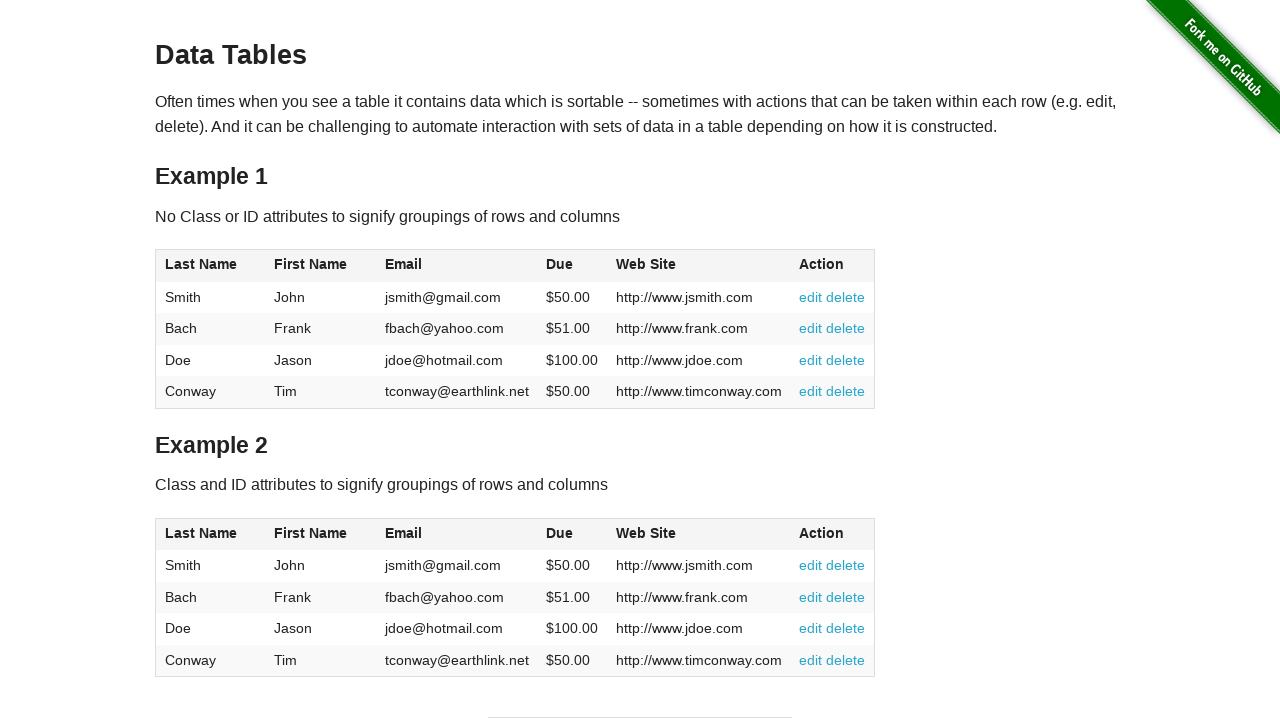

Table #table1 loaded and visible
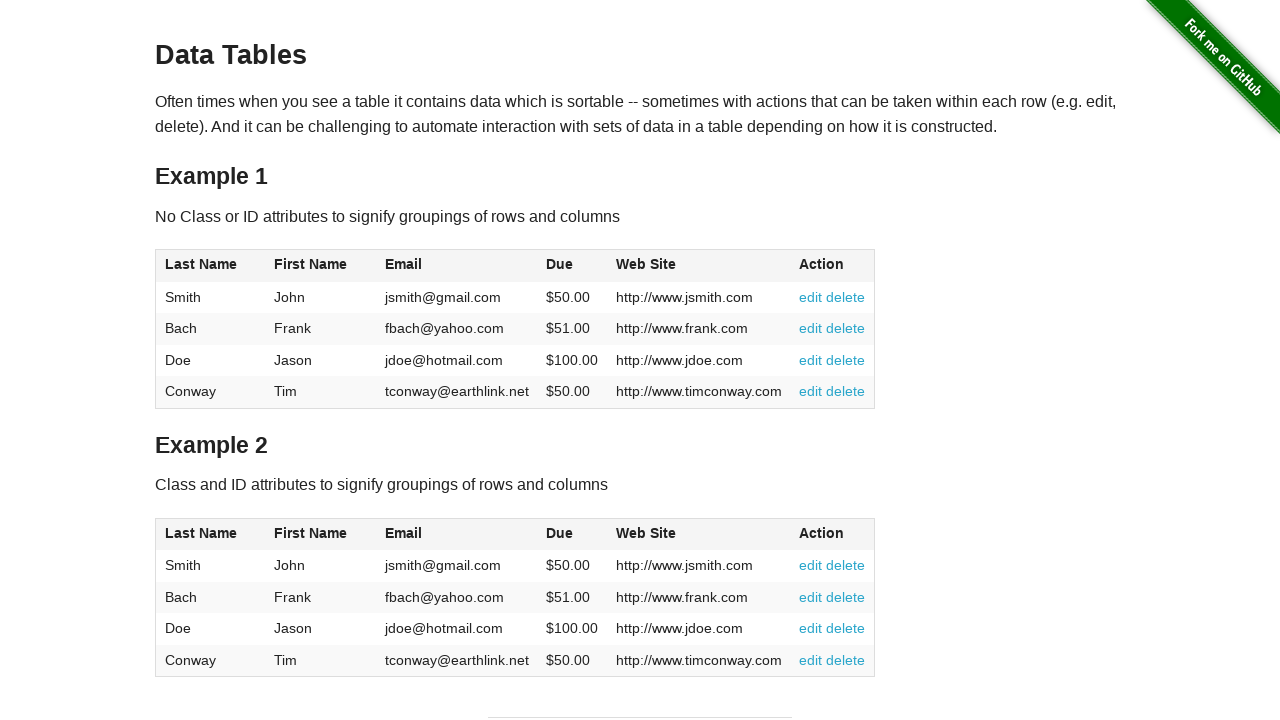

Clicked first column header to sort at (201, 264) on xpath=//*[@id="table1"]/thead/tr/th[1]/span
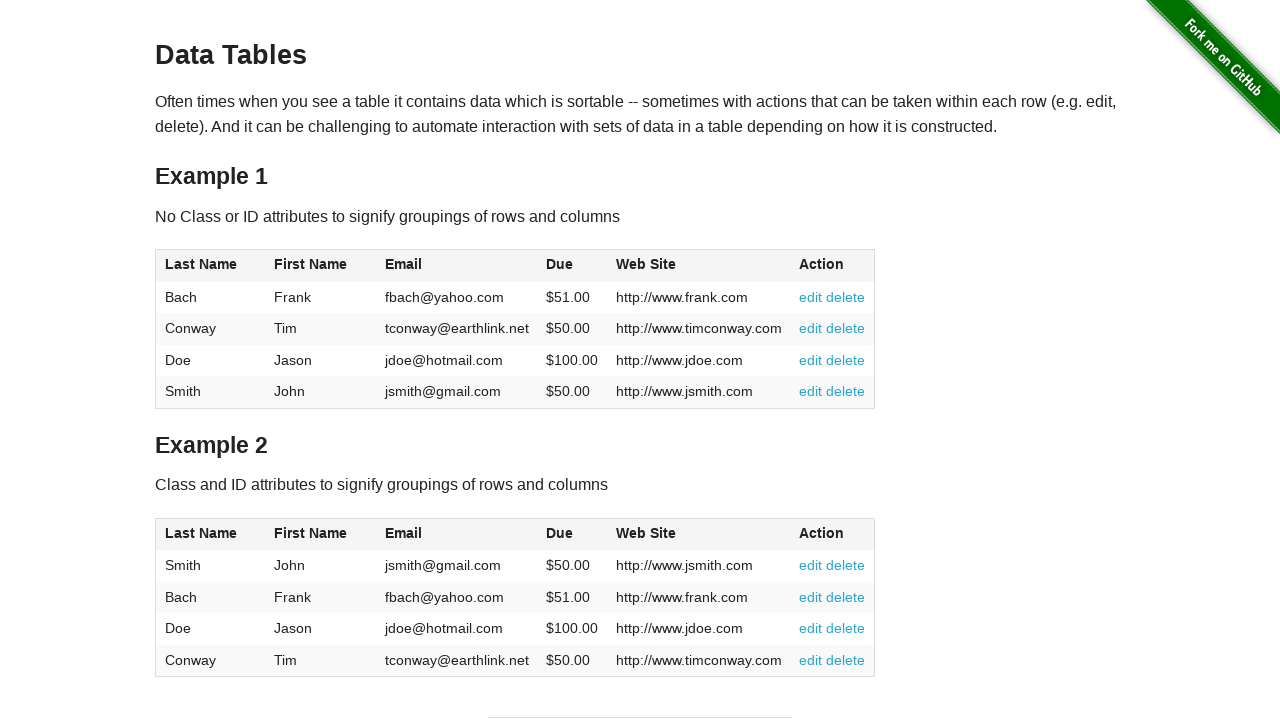

Table data rows updated after sorting
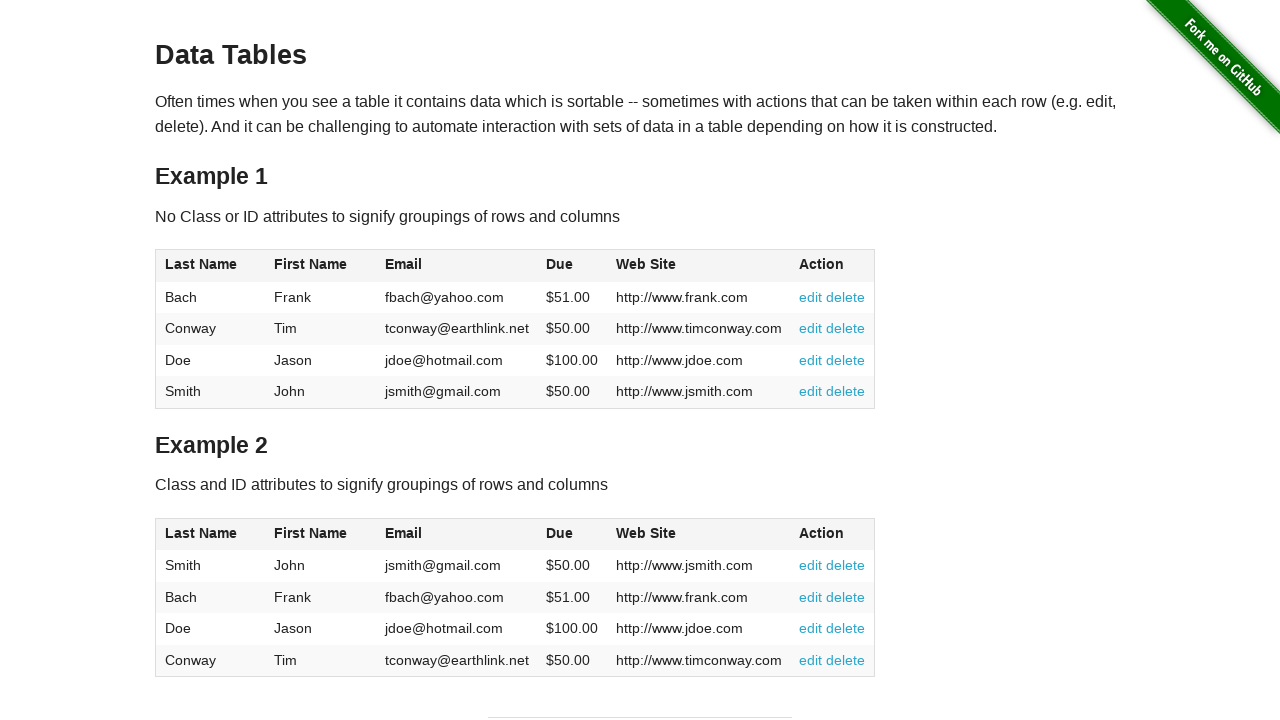

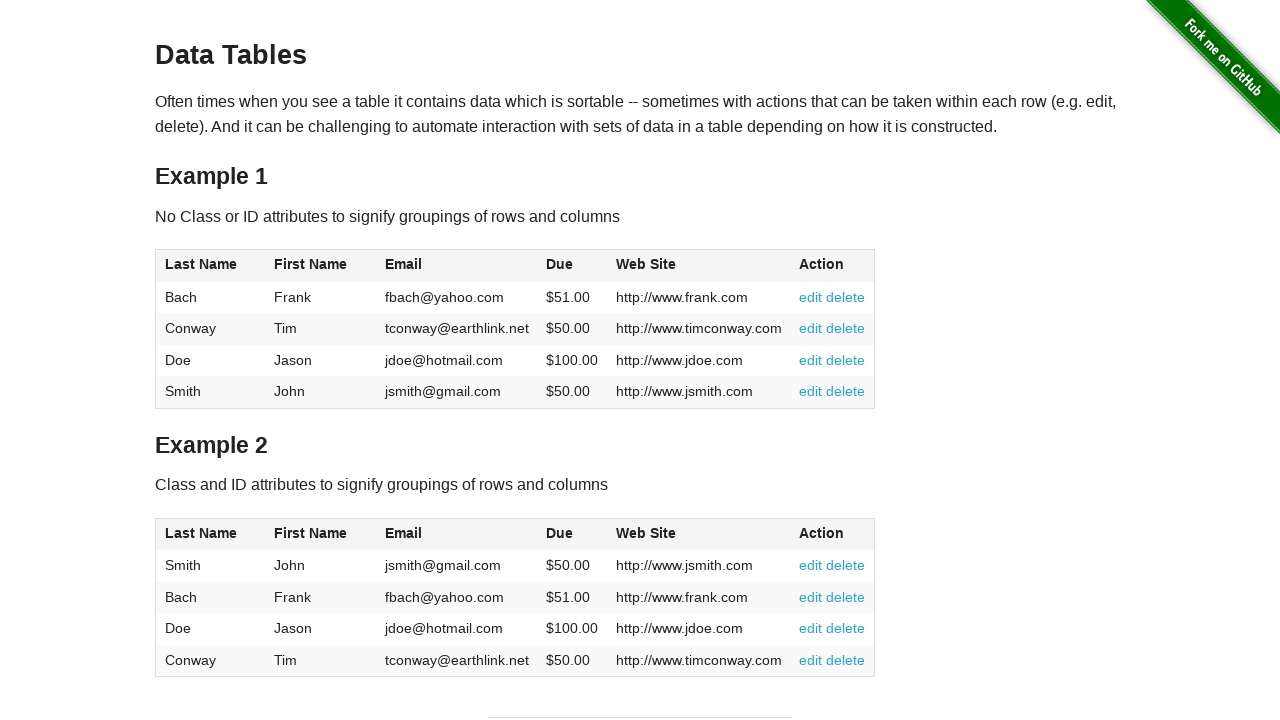